Verifies that the second button's value is NOT equal to certain incorrect values

Starting URL: https://kristinek.github.io/site/examples/locators

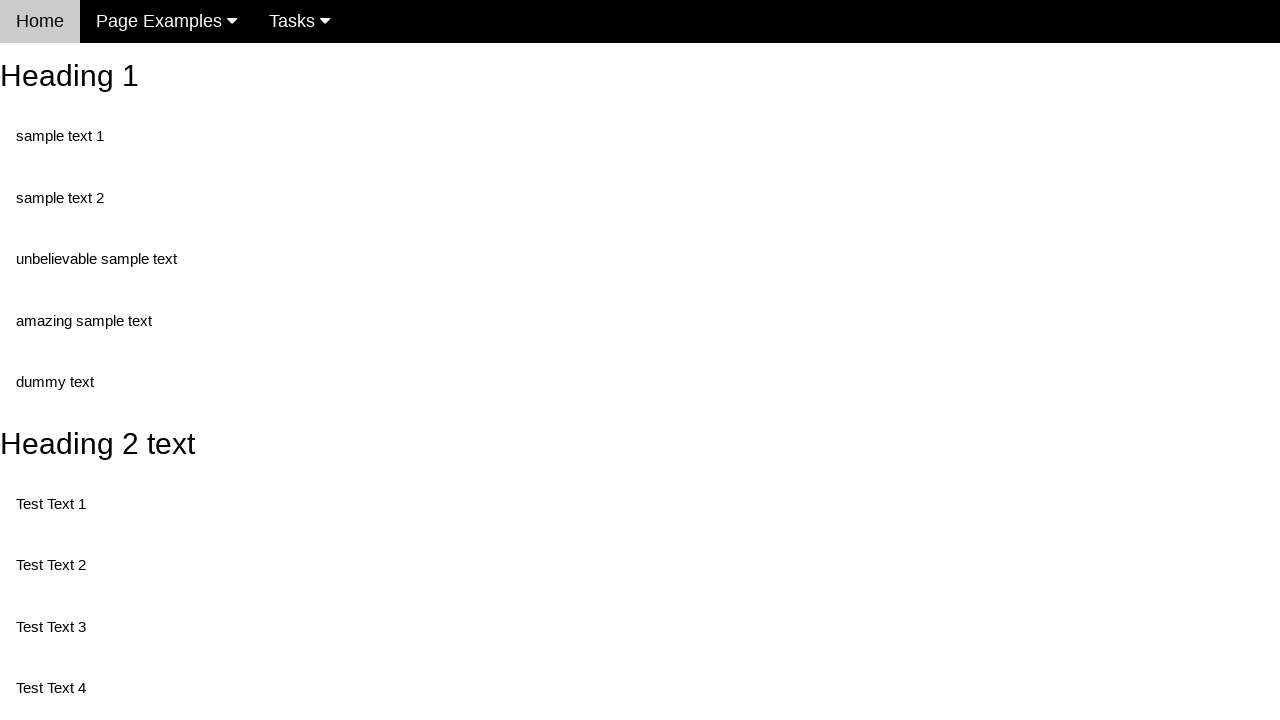

Navigated to locators example page
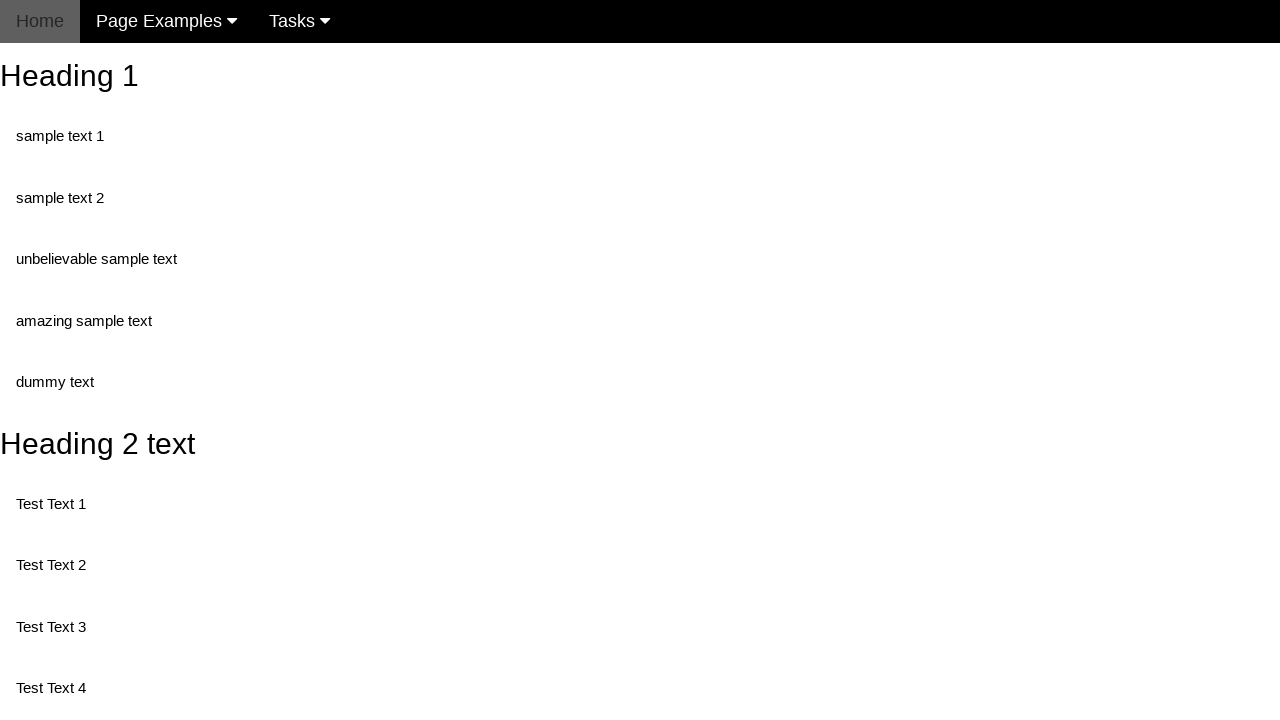

Retrieved value attribute from second button
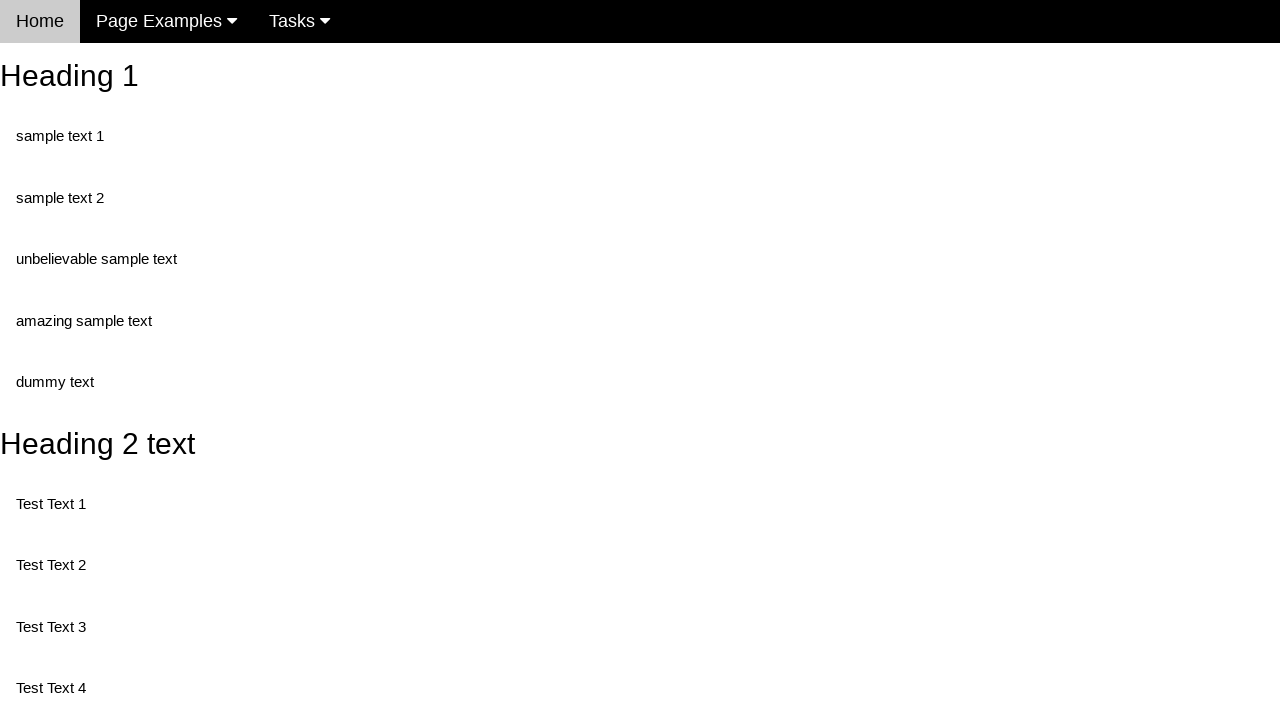

Asserted that second button value is NOT 'This is a button'
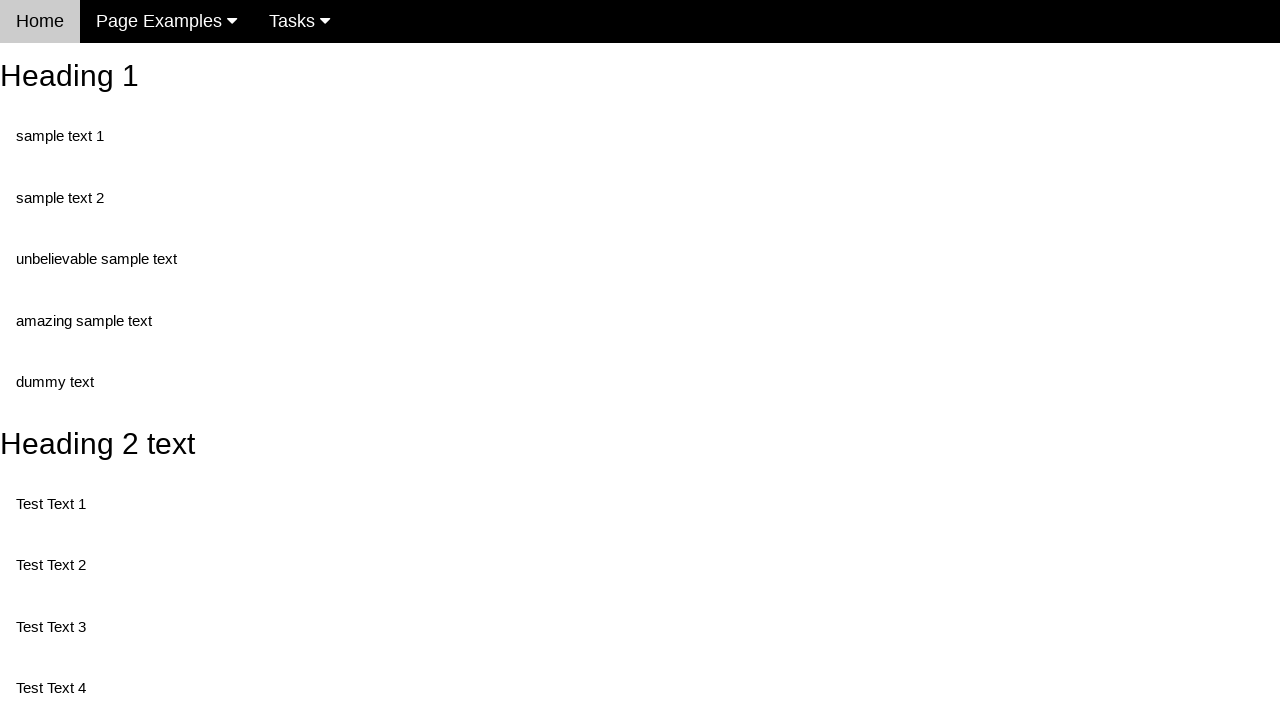

Asserted that second button value is NOT 'wrong text'
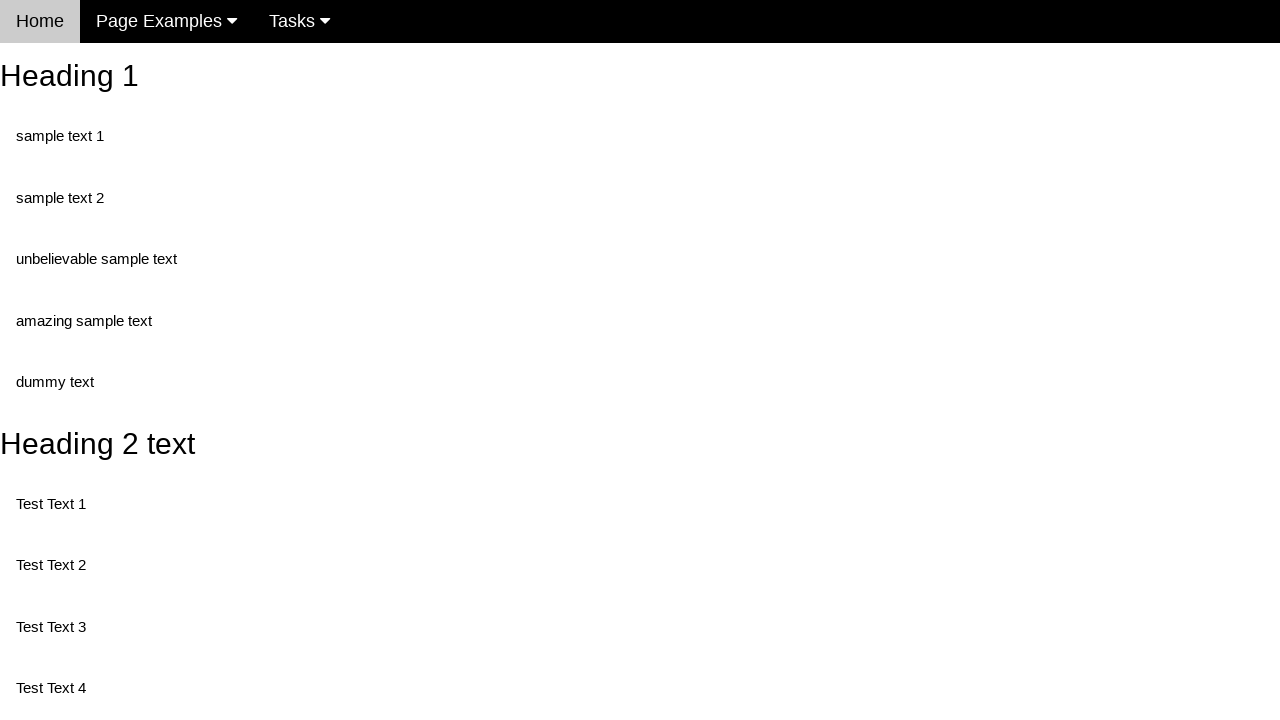

Asserted that second button value does NOT contain 'wrong text'
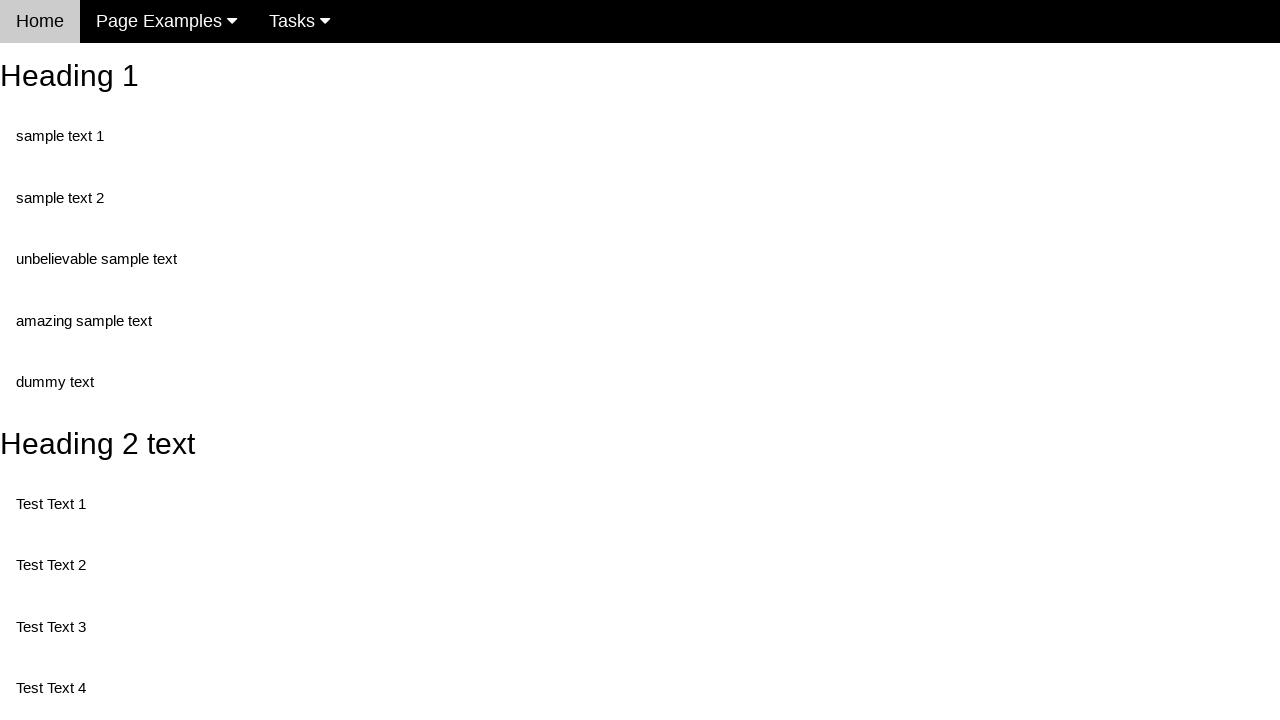

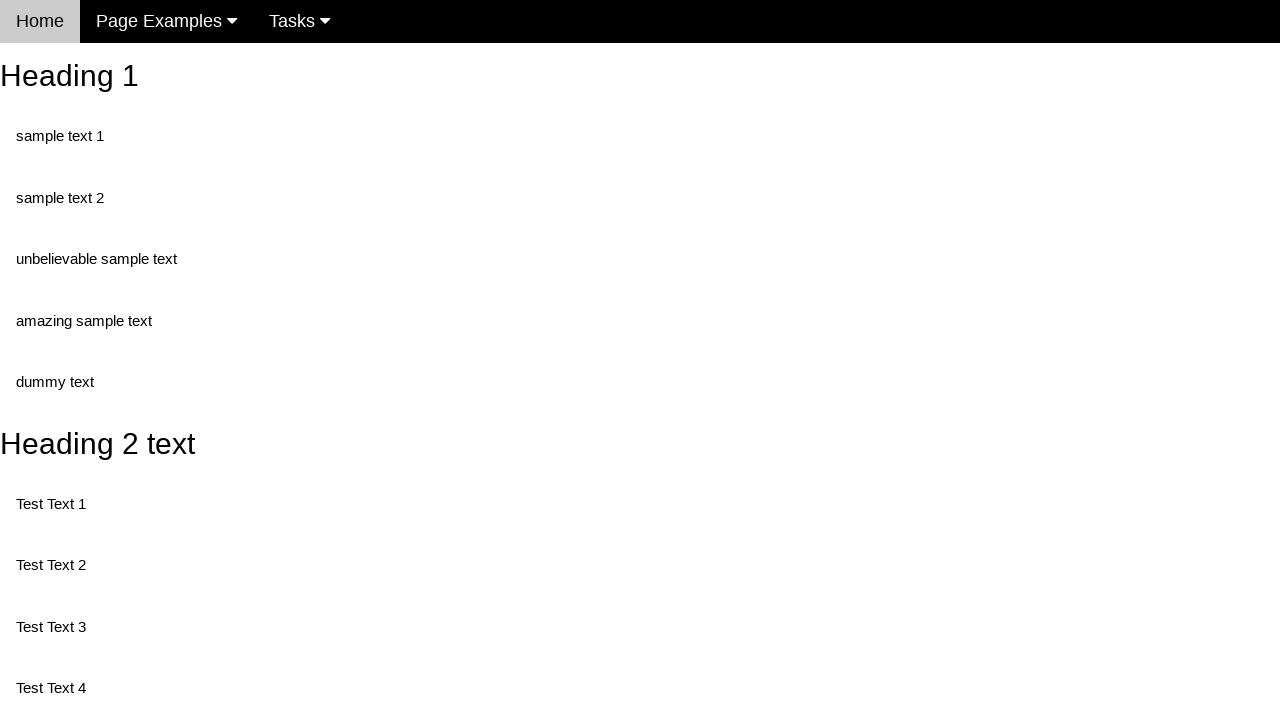